Tests JavaScript alert functionality by navigating to basic elements section, triggering a JavaScript alert, verifying the alert message, and accepting the alert.

Starting URL: http://automationbykrishna.com/

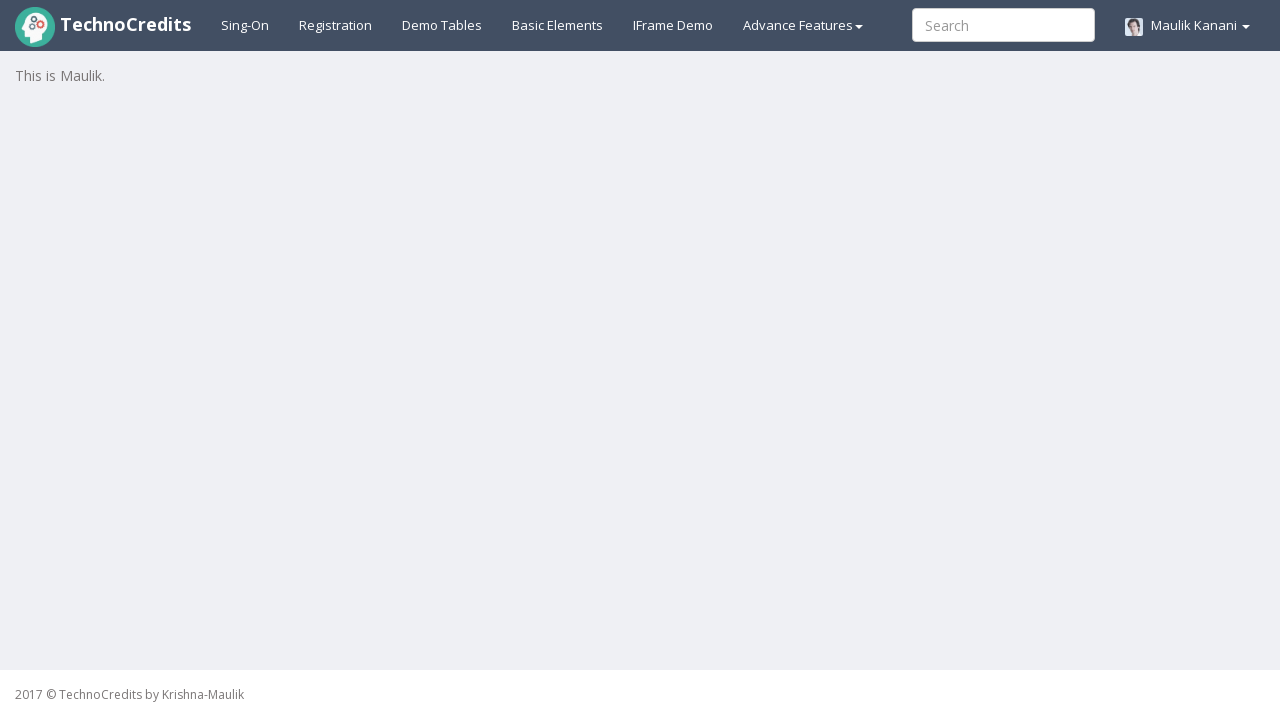

Clicked on basic elements link to navigate to basic elements section at (558, 25) on #basicelements
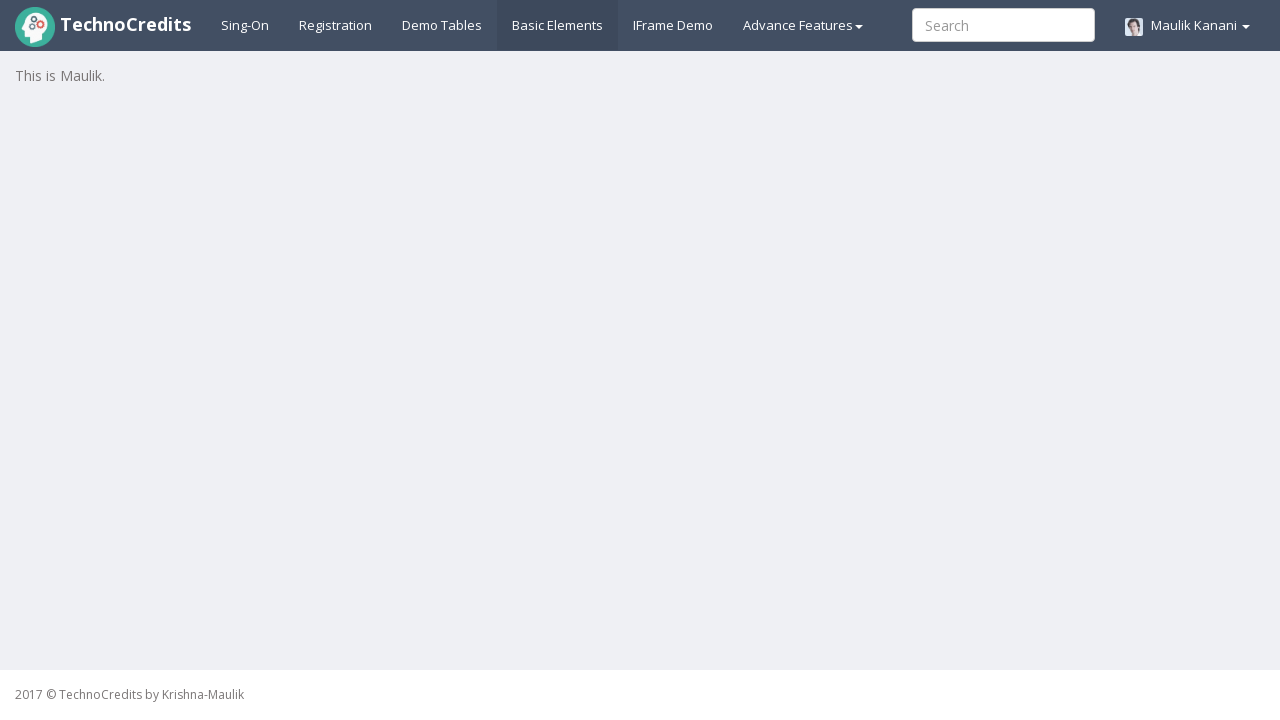

Clicked on JavaScript Alert button to trigger the alert at (73, 578) on #javascriptAlert
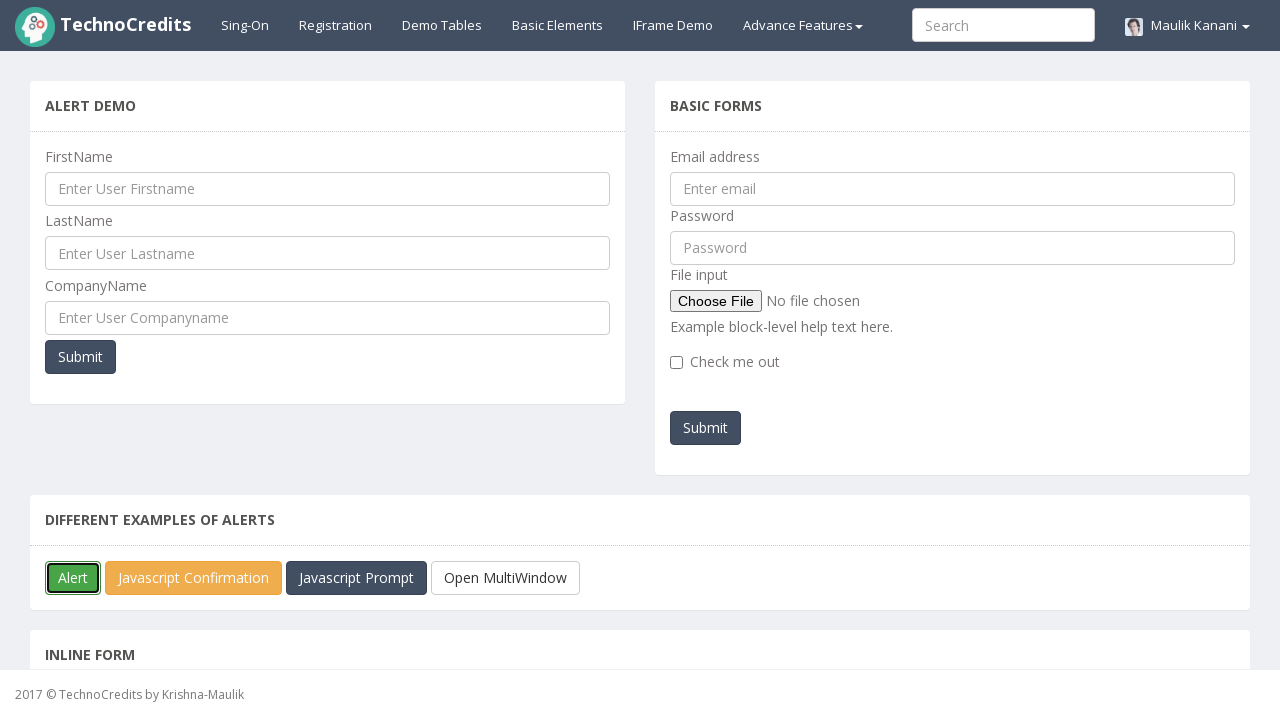

Set up dialog handler to automatically accept alerts
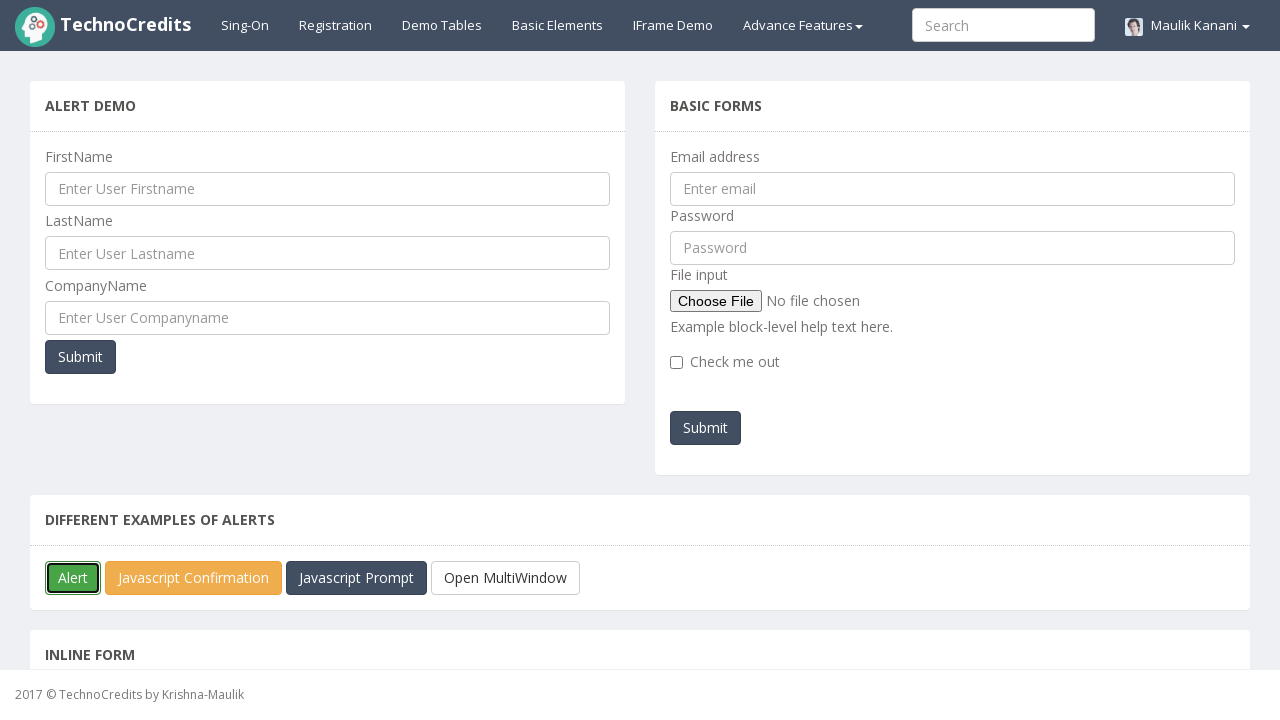

Registered dialog handler to verify alert message and accept it
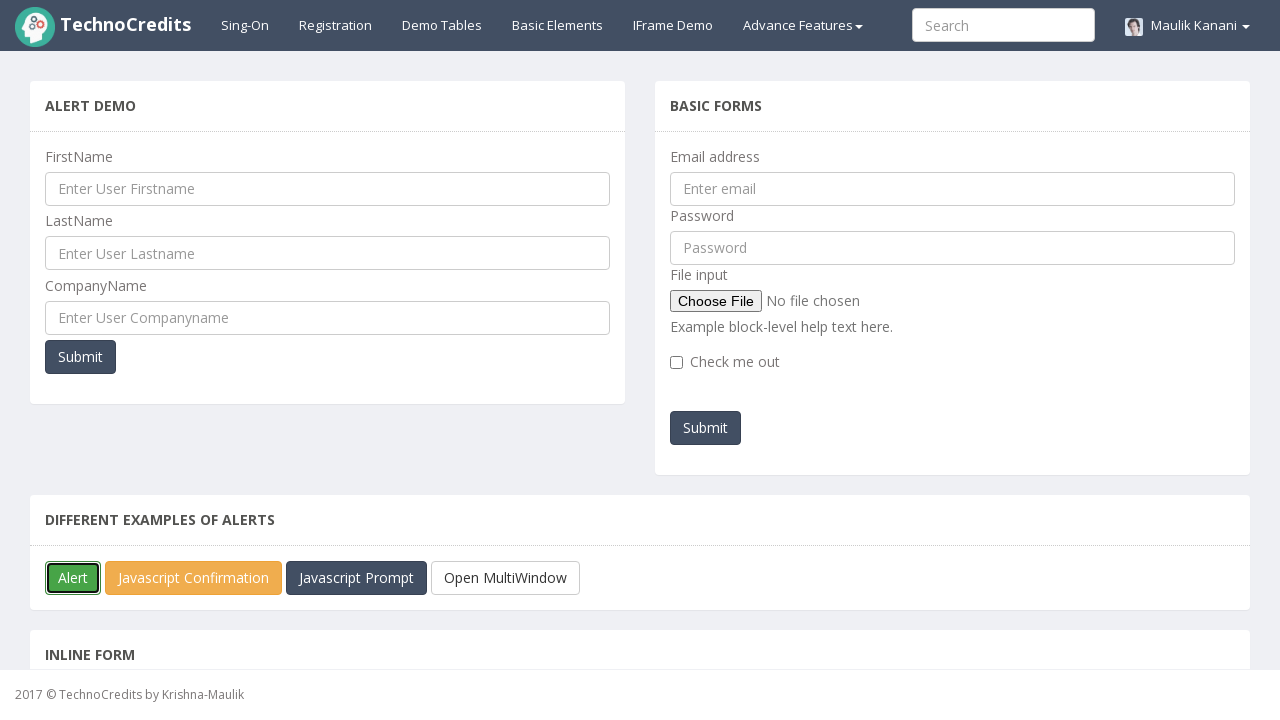

Waited for any pending dialog to appear and be handled
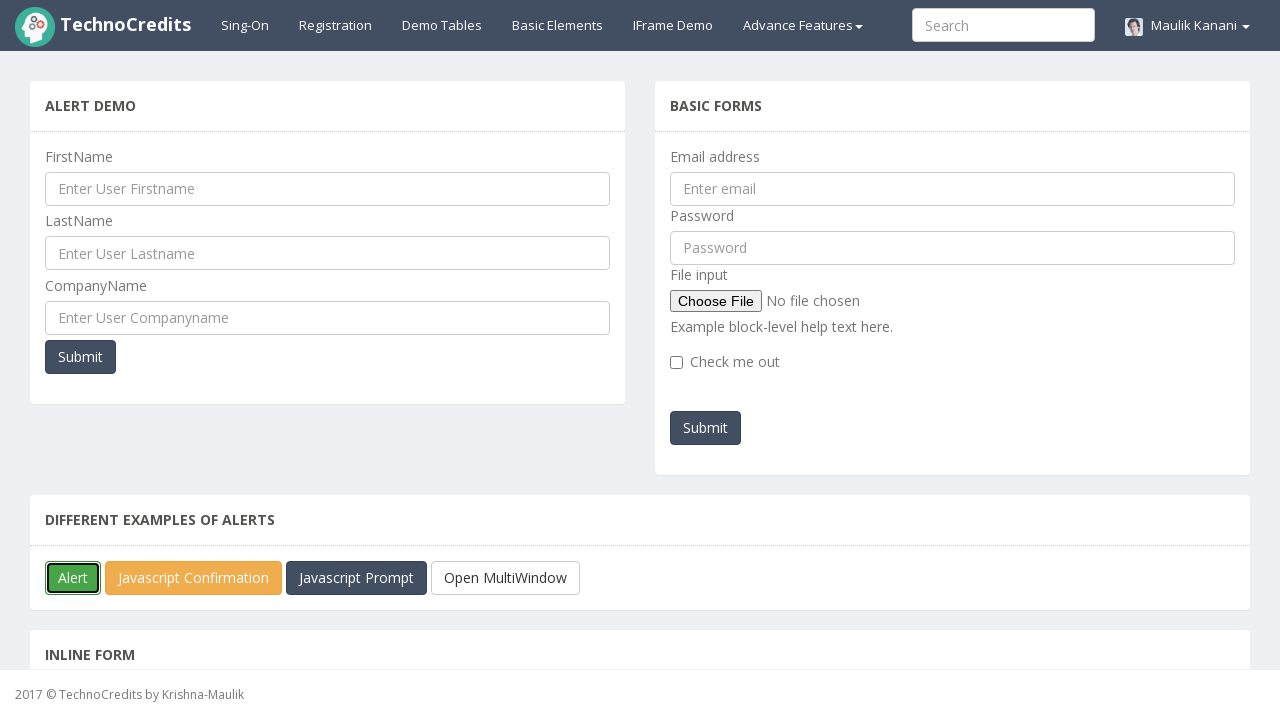

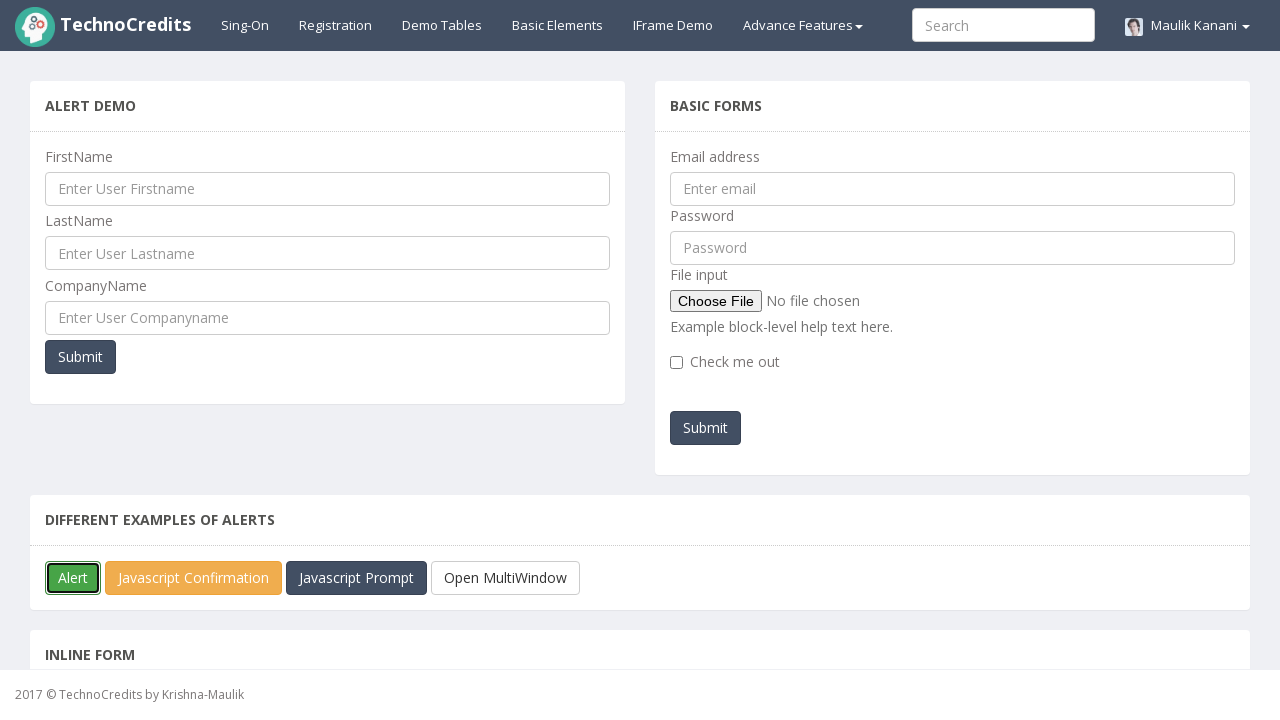